Tests an e-commerce flow by searching for products containing "ca", finding Cashews in the results, adding it to cart, and proceeding through checkout to place an order.

Starting URL: https://rahulshettyacademy.com/seleniumPractise/#/

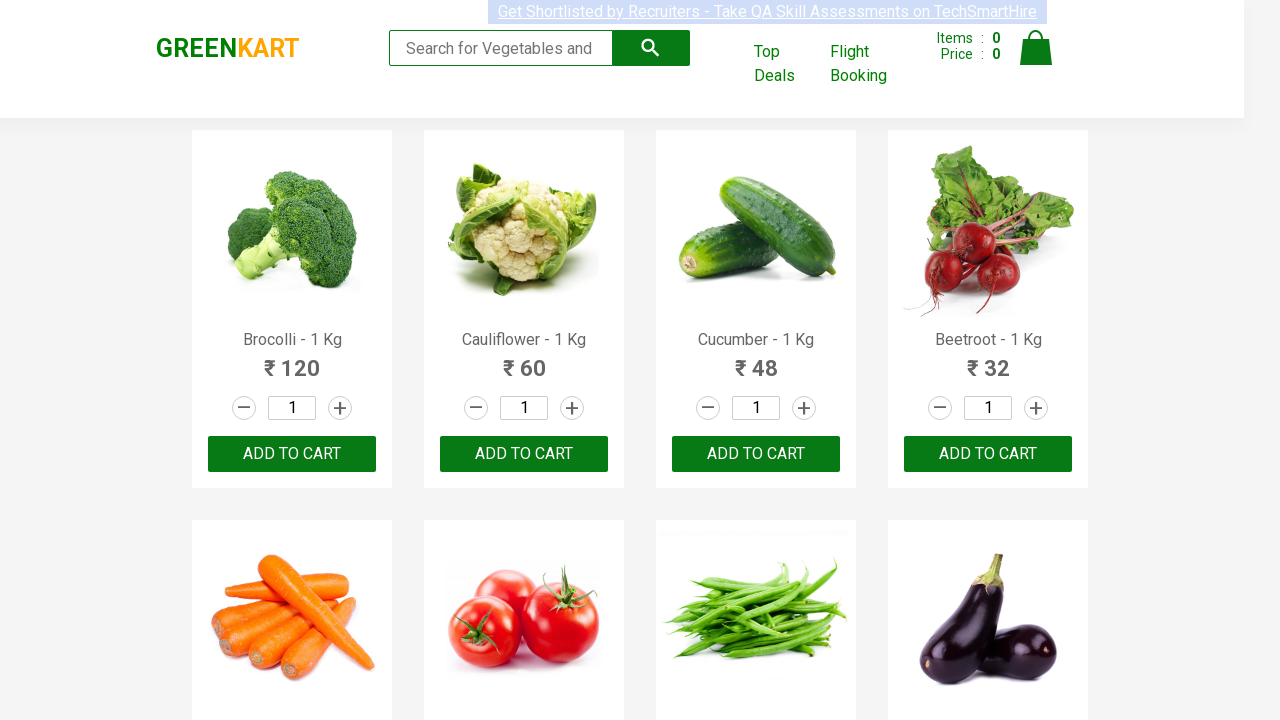

Filled search box with 'ca' on .search-keyword
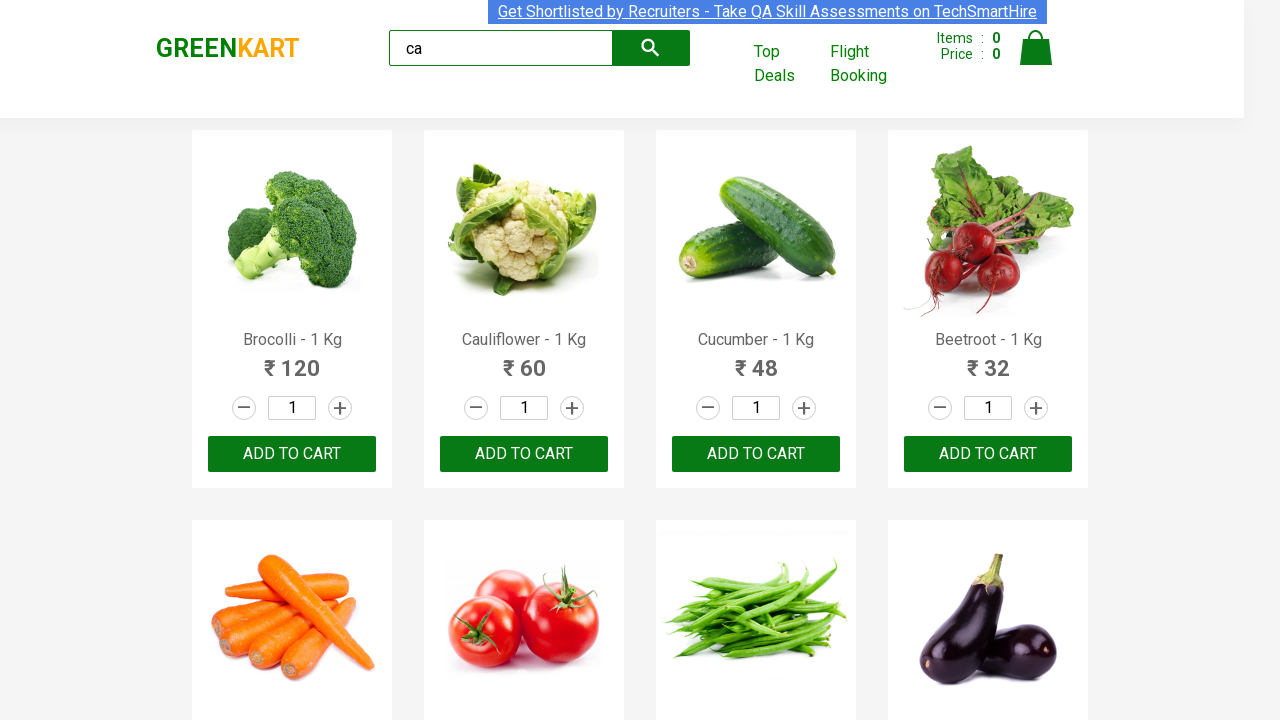

Waited 2 seconds for products to load
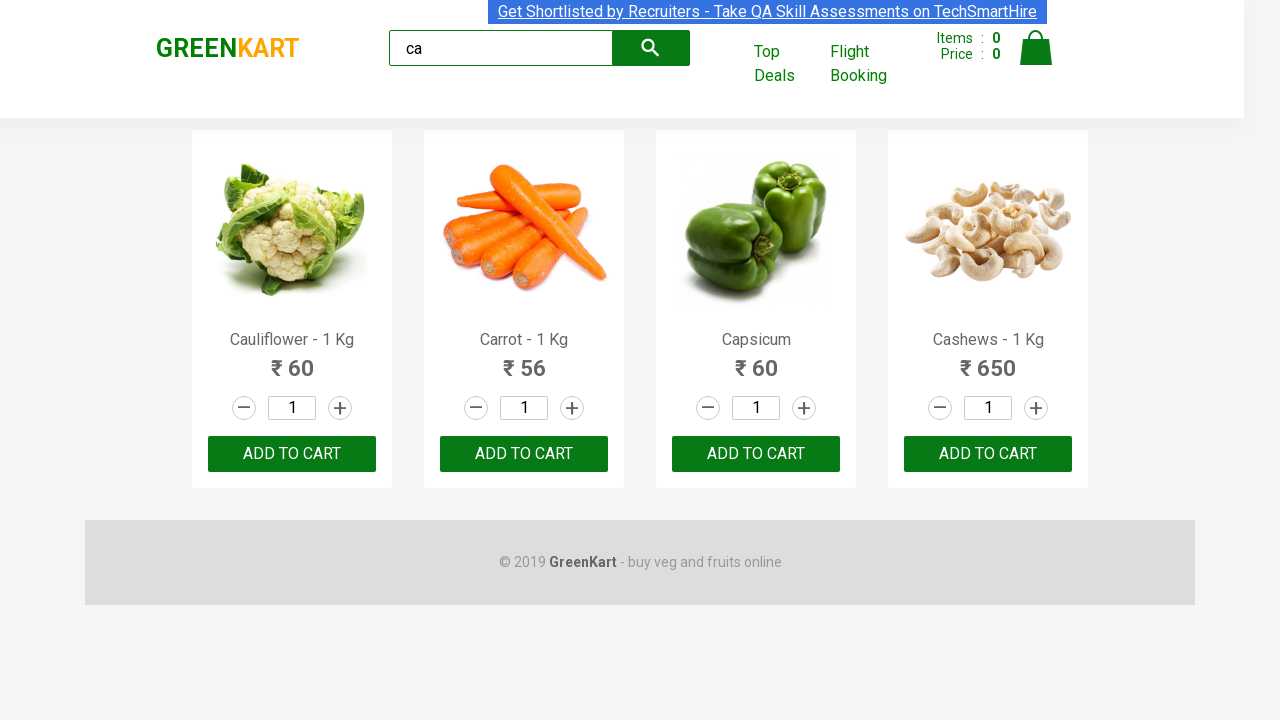

Products container loaded and visible
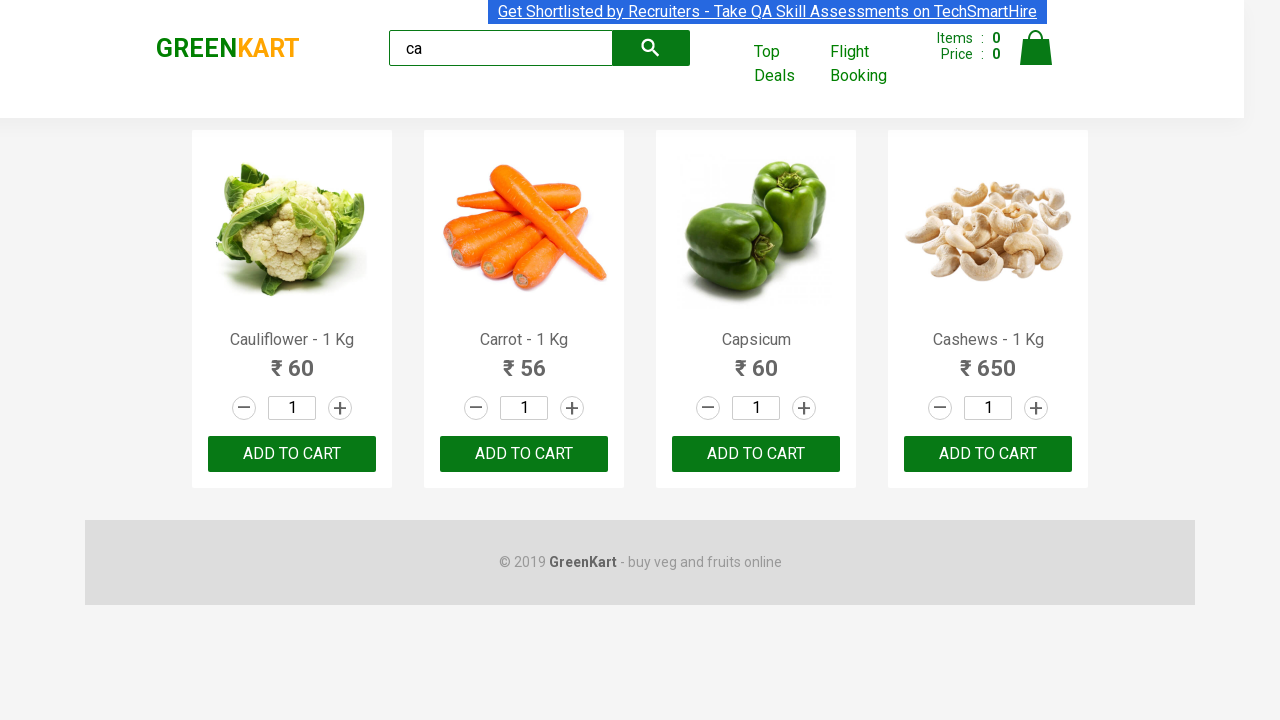

Retrieved 4 products from search results
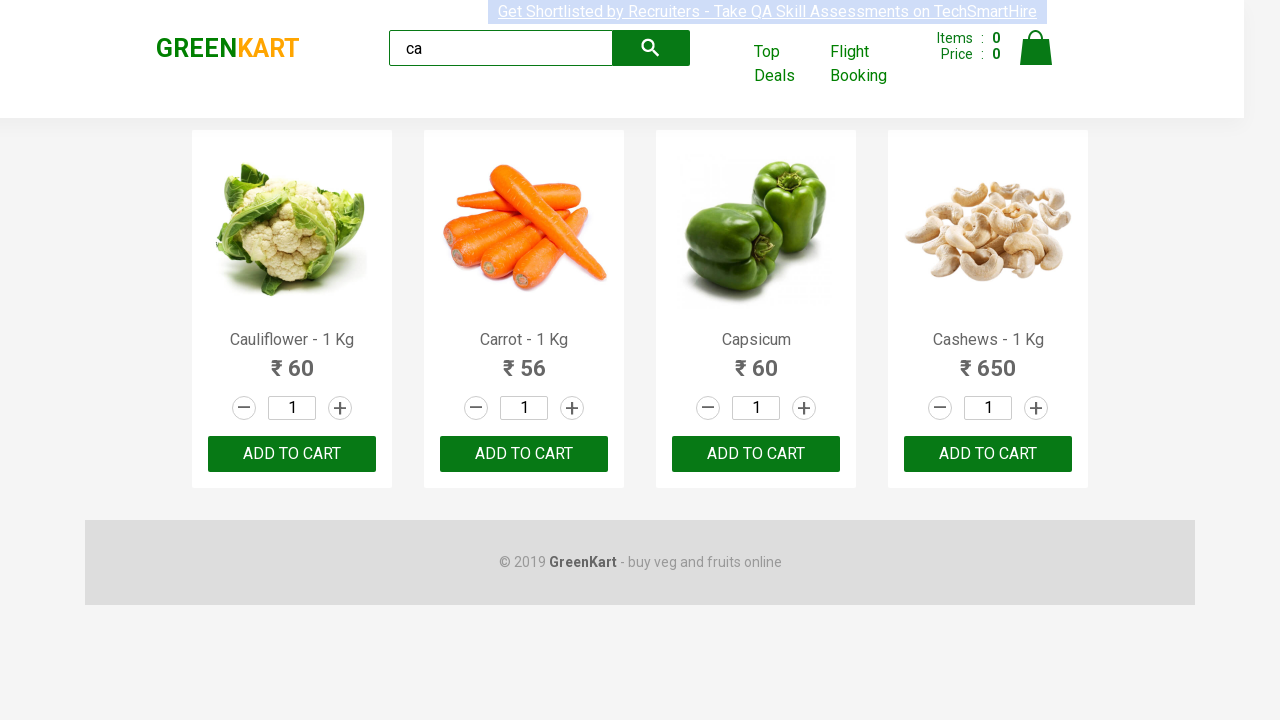

Found and clicked 'Add to Cart' for 'Cashews - 1 Kg' at (988, 454) on .products .product >> nth=3 >> button[type=button]
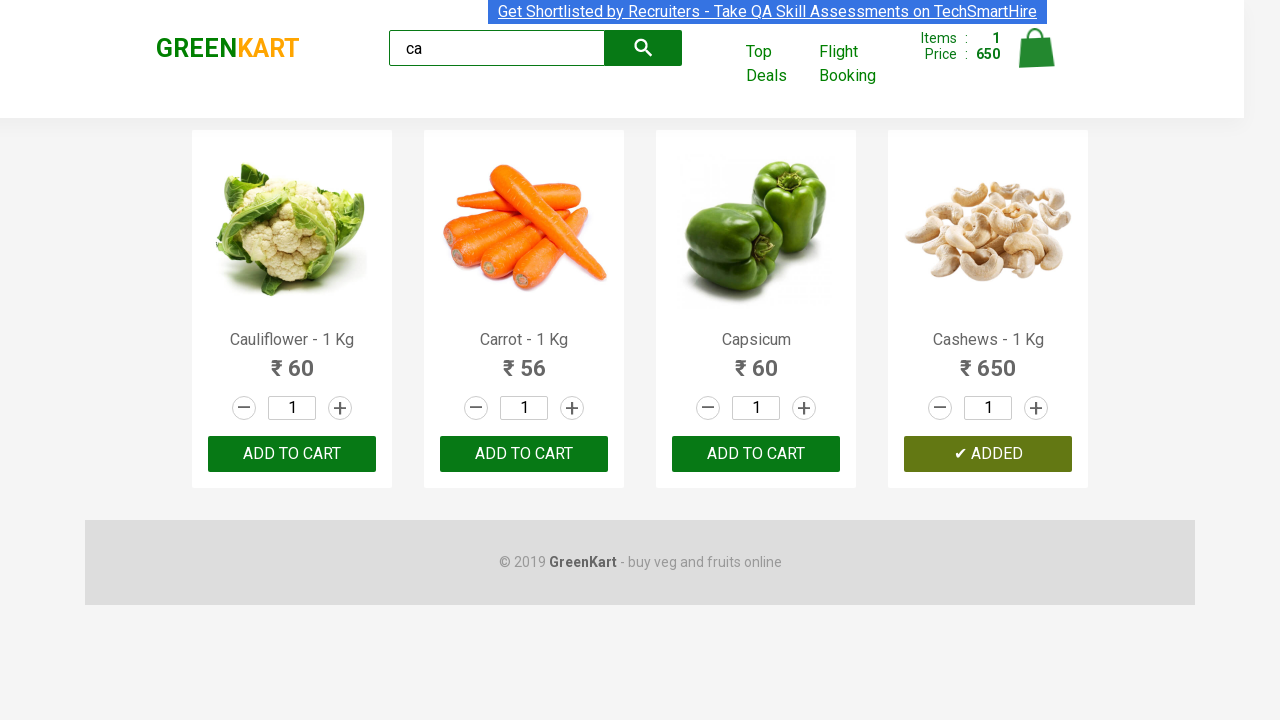

Clicked on cart icon to view cart at (1036, 48) on .cart-icon > img
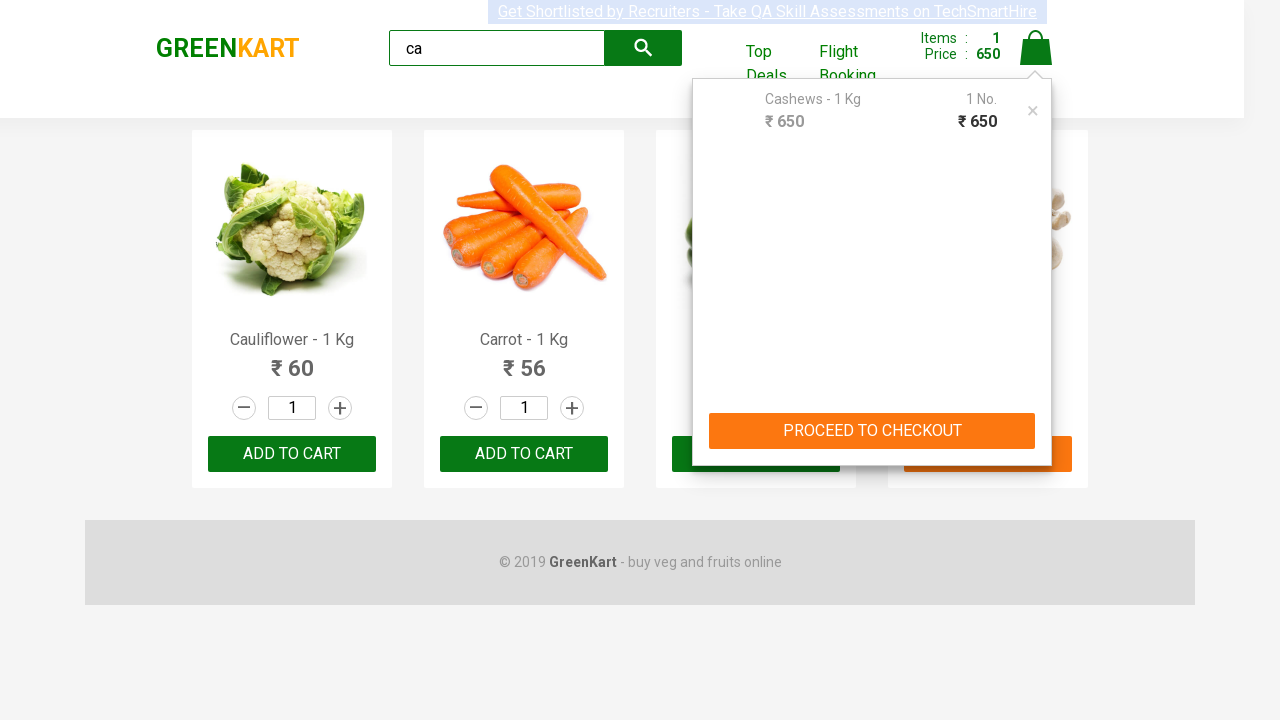

Clicked 'PROCEED TO CHECKOUT' button at (872, 431) on text=PROCEED TO CHECKOUT
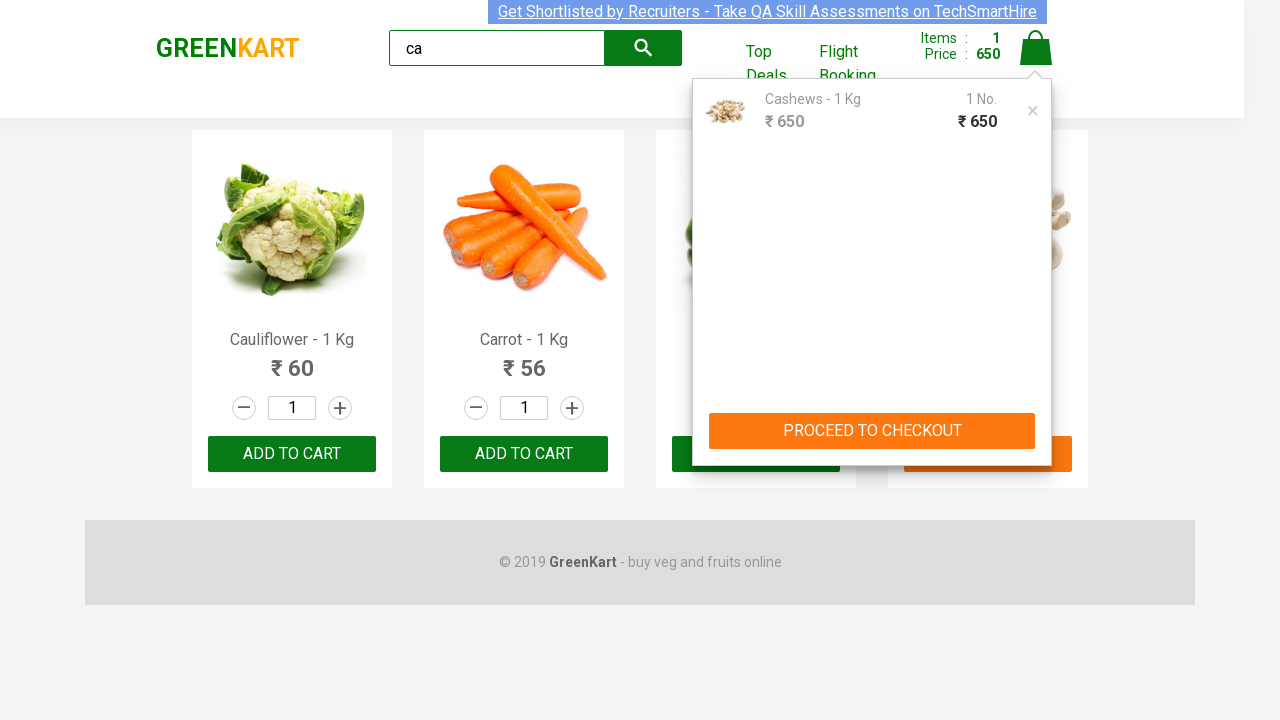

Clicked 'Place Order' button to complete purchase at (1036, 420) on text=Place Order
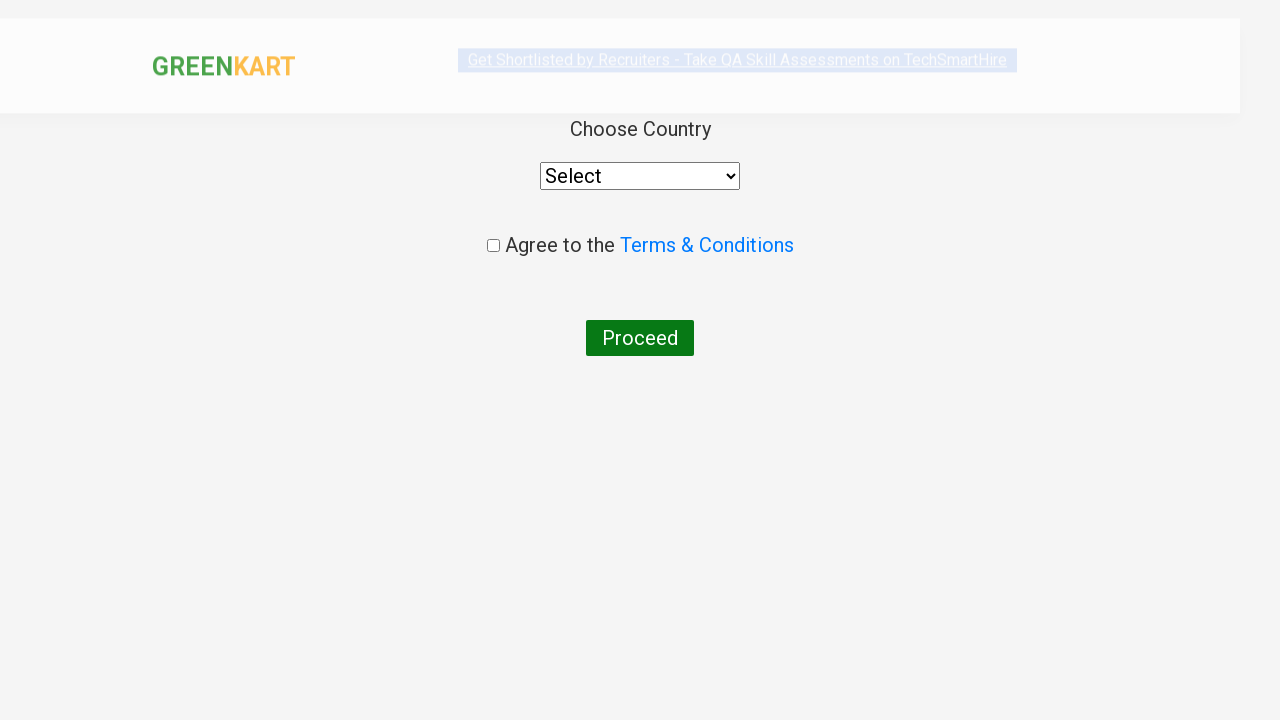

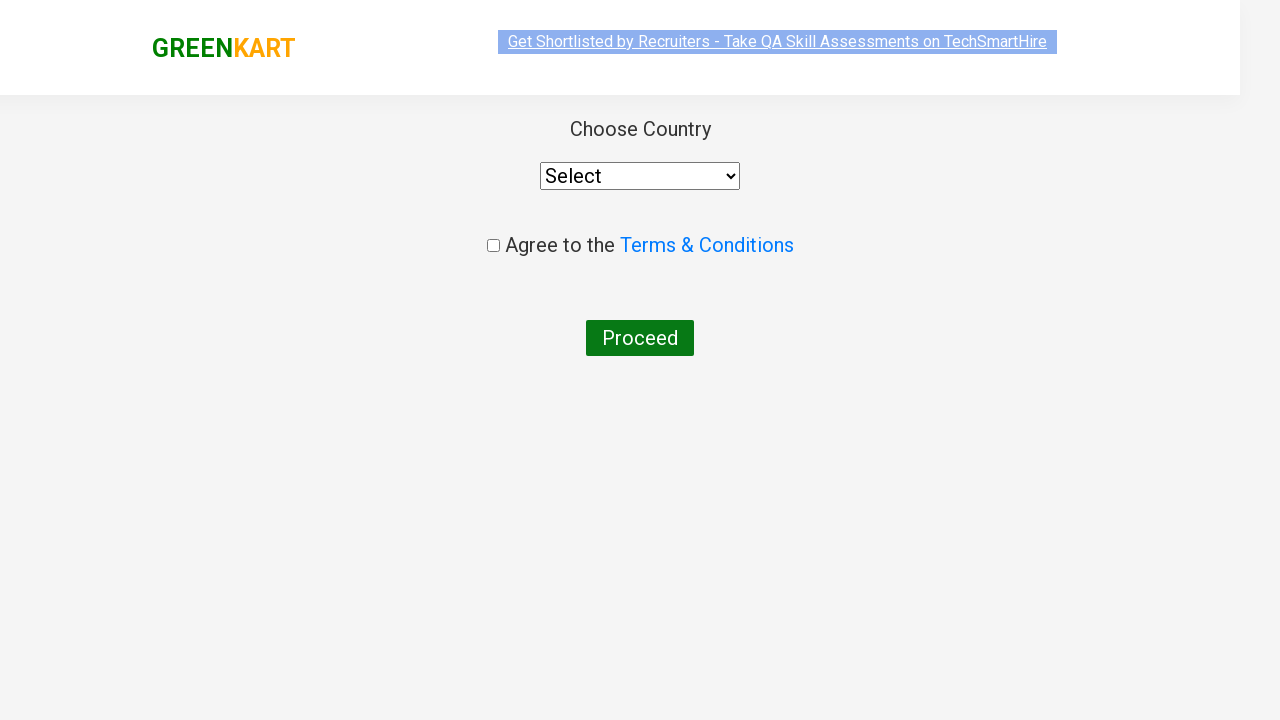